Tests a sample todo application by clicking on existing todo items to mark them complete, then adding a new todo item via the input field and add button.

Starting URL: https://lambdatest.github.io/sample-todo-app/

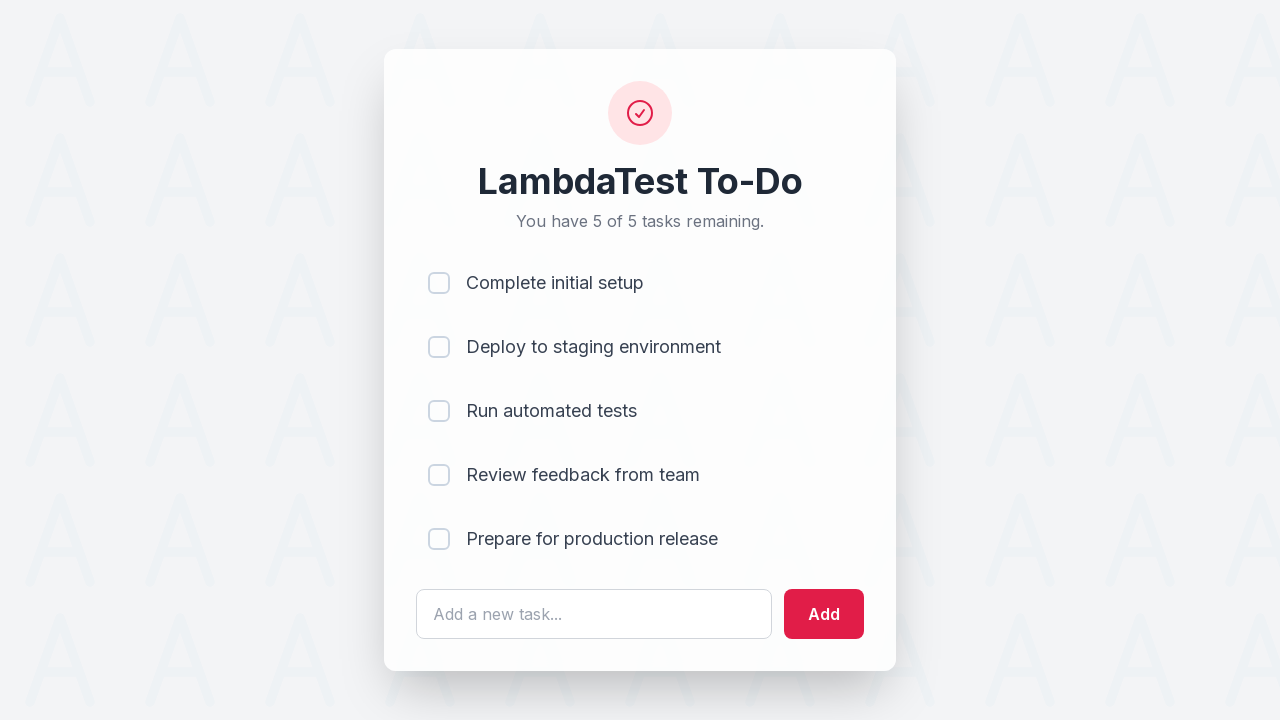

Clicked on first todo item to mark it complete at (439, 283) on input[name='li1']
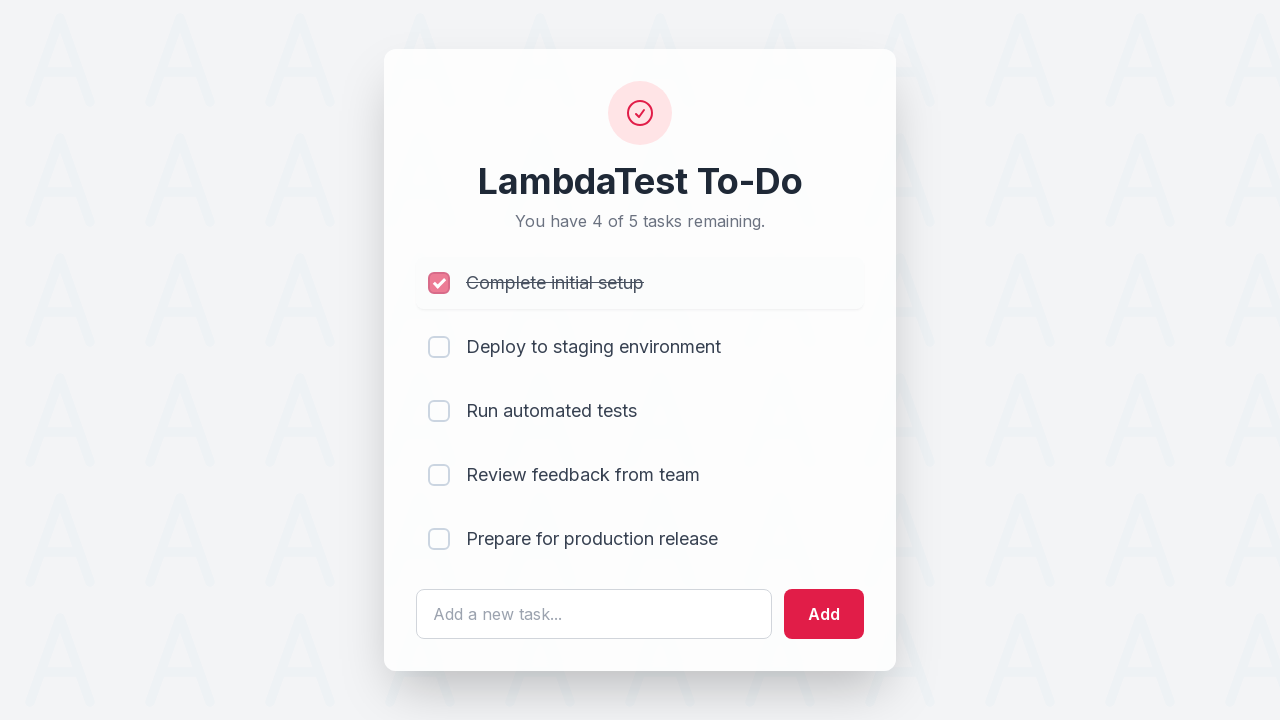

Clicked on second todo item to mark it complete at (439, 347) on input[name='li2']
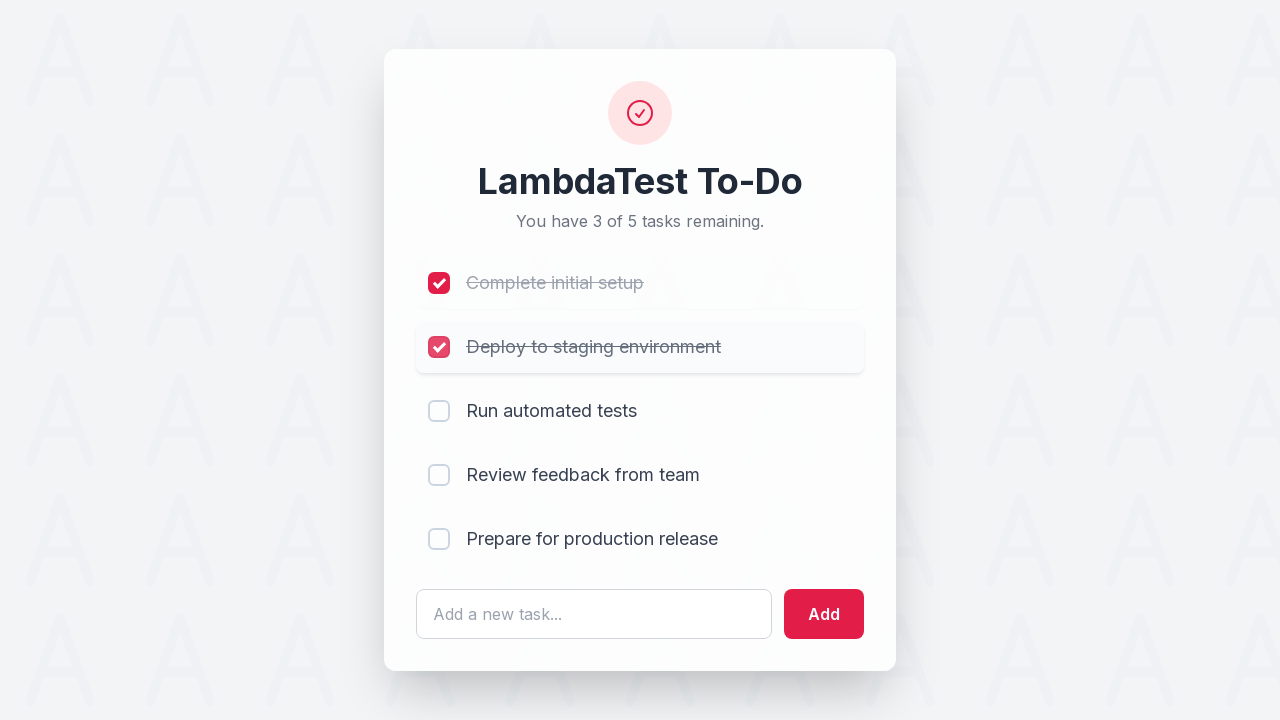

Filled text input with new todo item 'Item in Selenium PHP Tutorial' on #sampletodotext
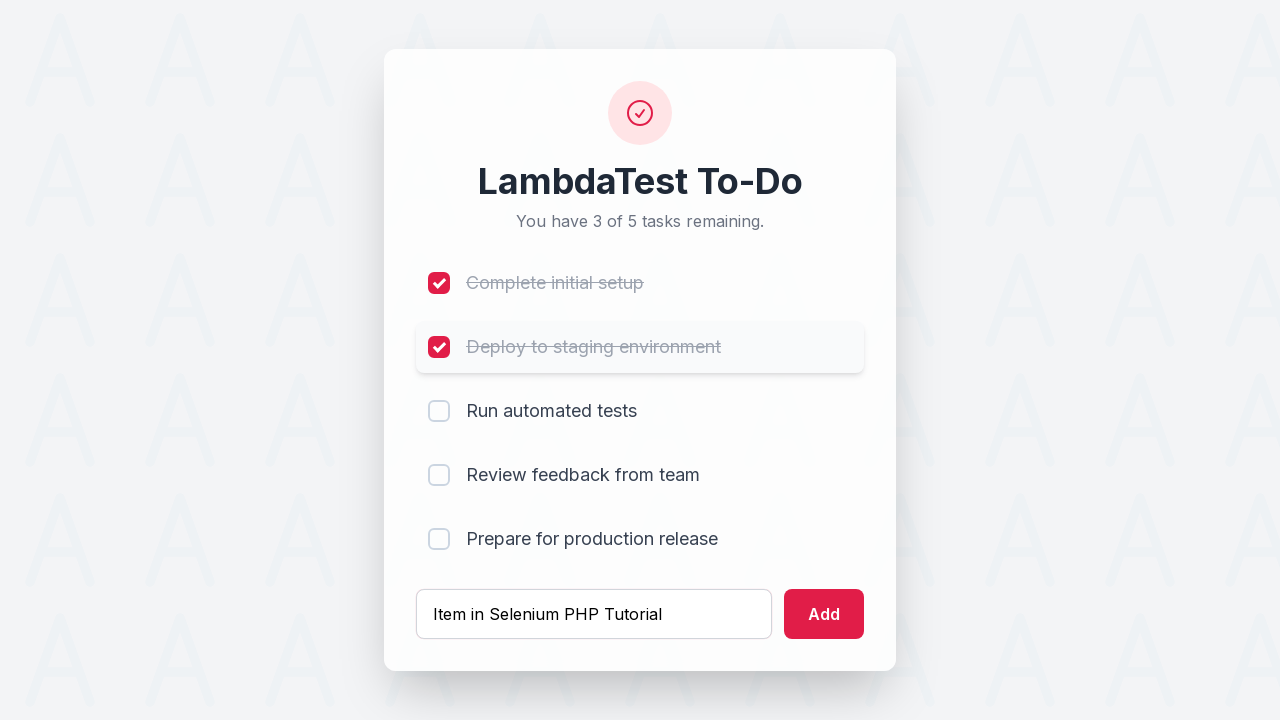

Clicked add button to add the new todo item at (824, 614) on #addbutton
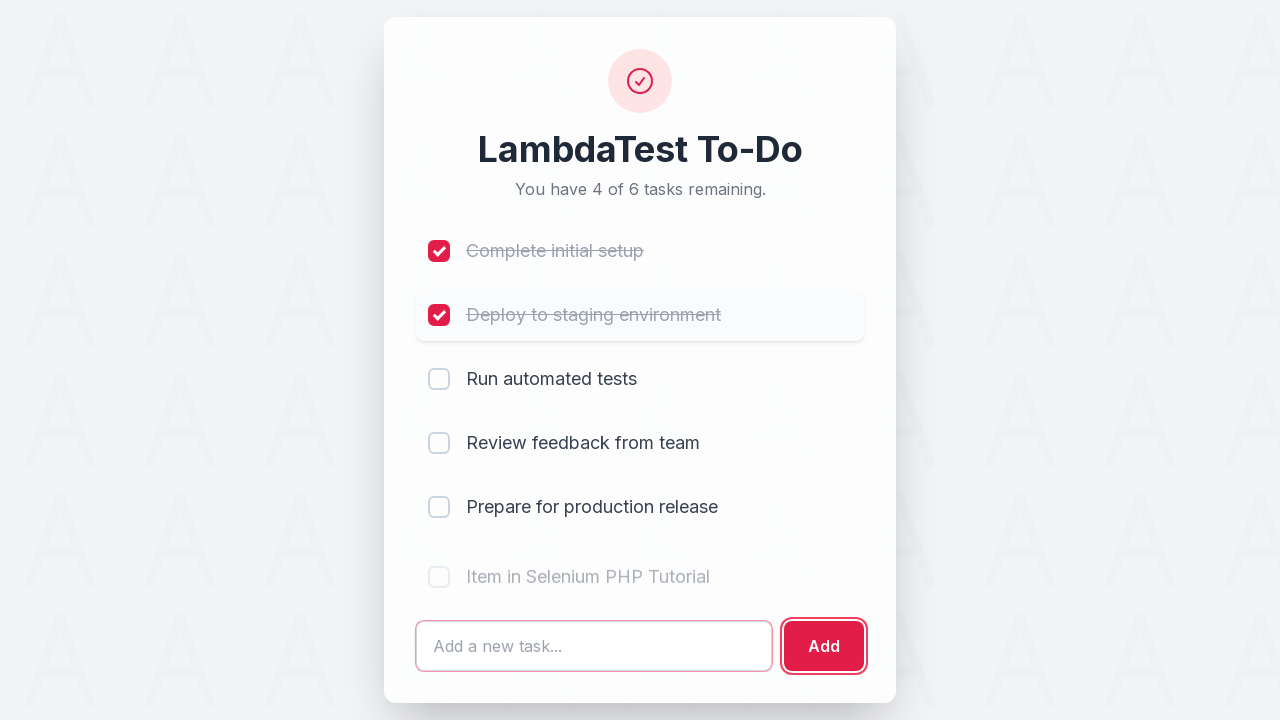

Waited for new todo item to appear as sixth item in the list
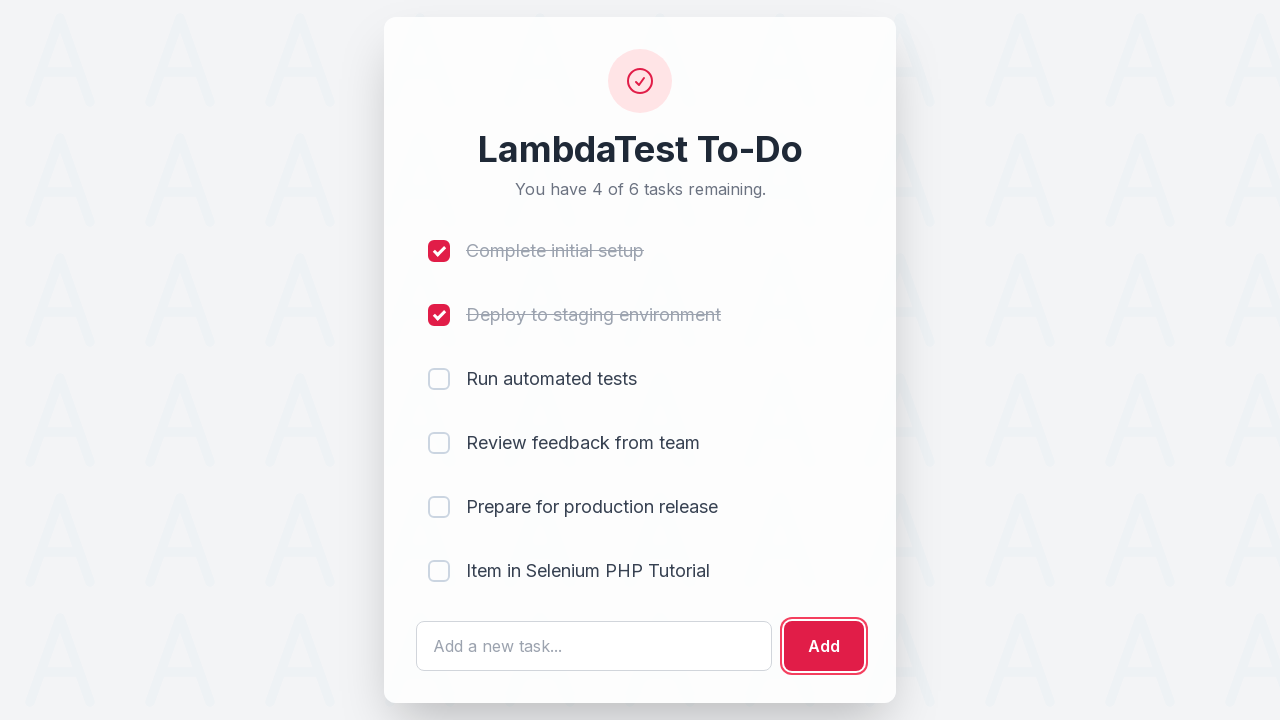

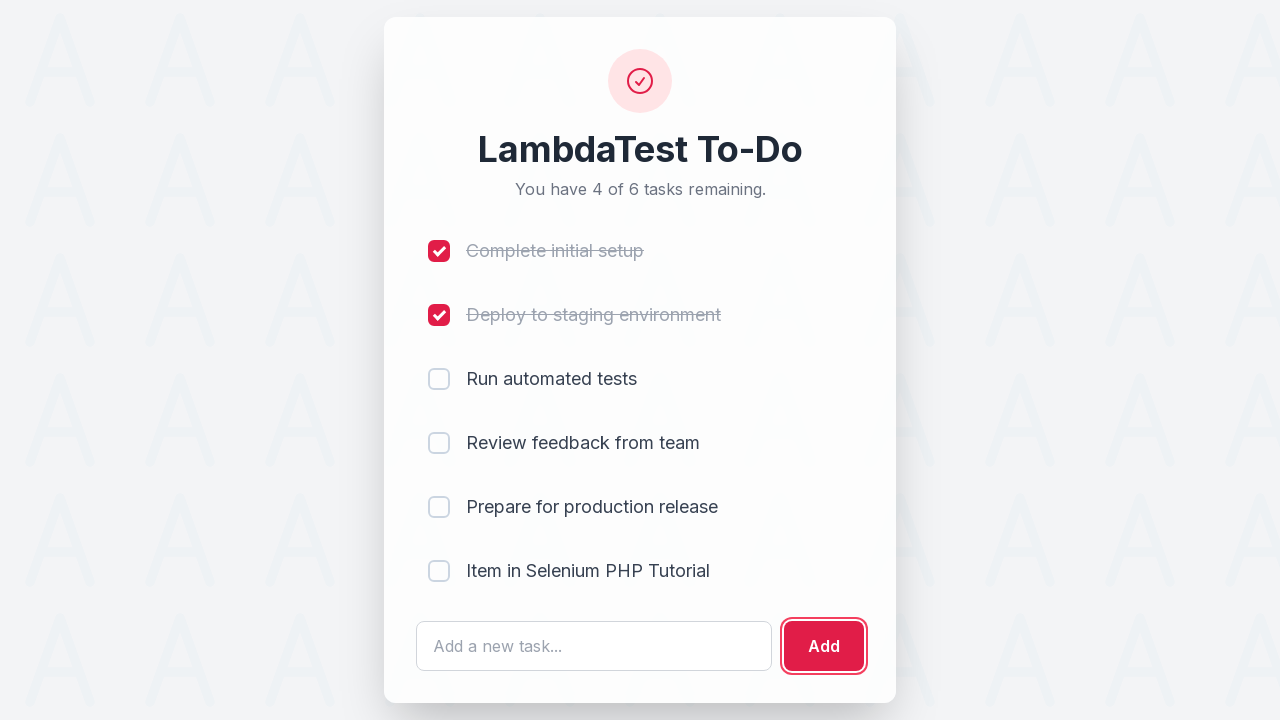